Tests JavaScript alert handling by clicking buttons that trigger different types of alerts (basic alert, confirm dialog, and prompt dialog), then accepting, dismissing, or entering text as appropriate.

Starting URL: https://practice.cydeo.com/javascript_alerts

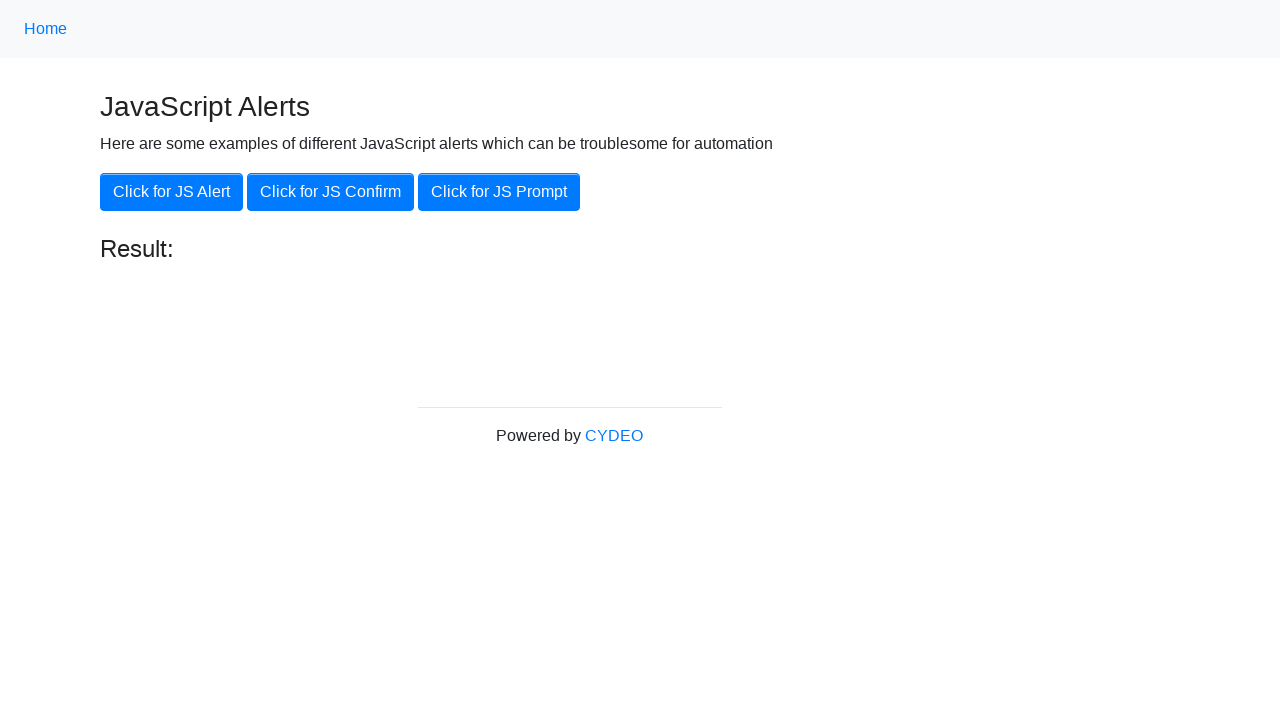

Clicked first button to trigger basic alert at (172, 192) on xpath=//button
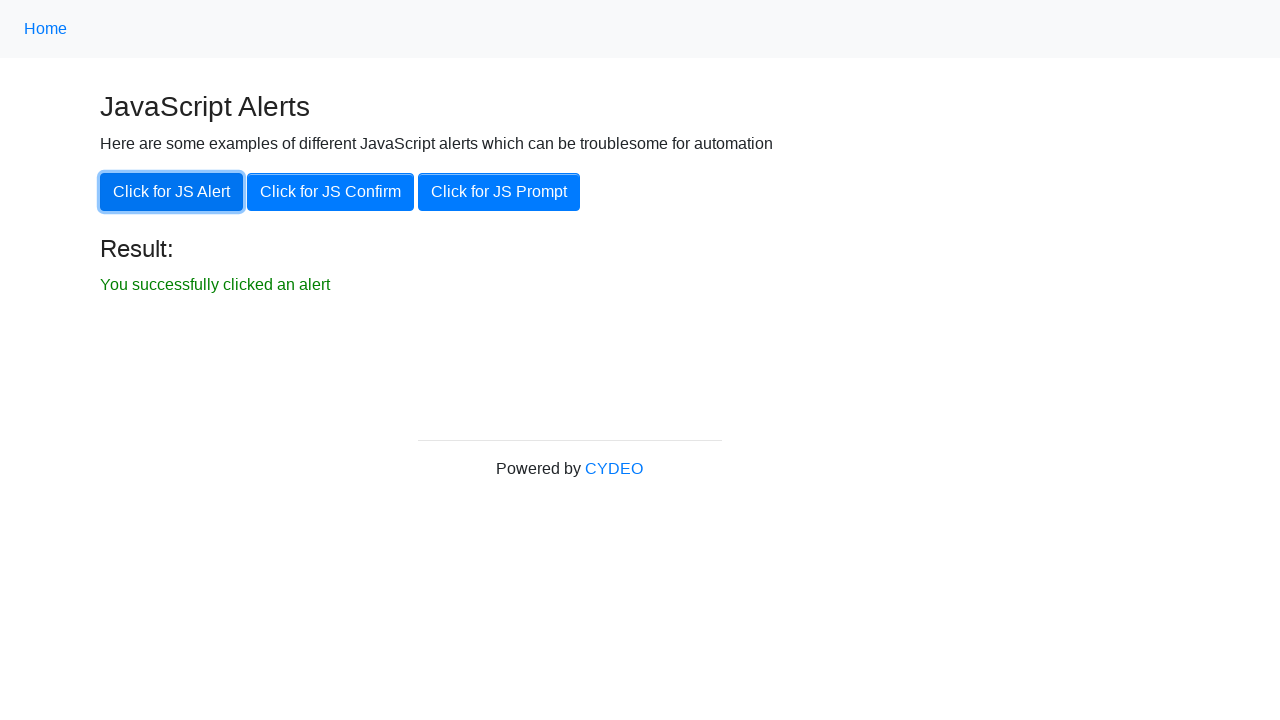

Set up dialog handler to accept alerts
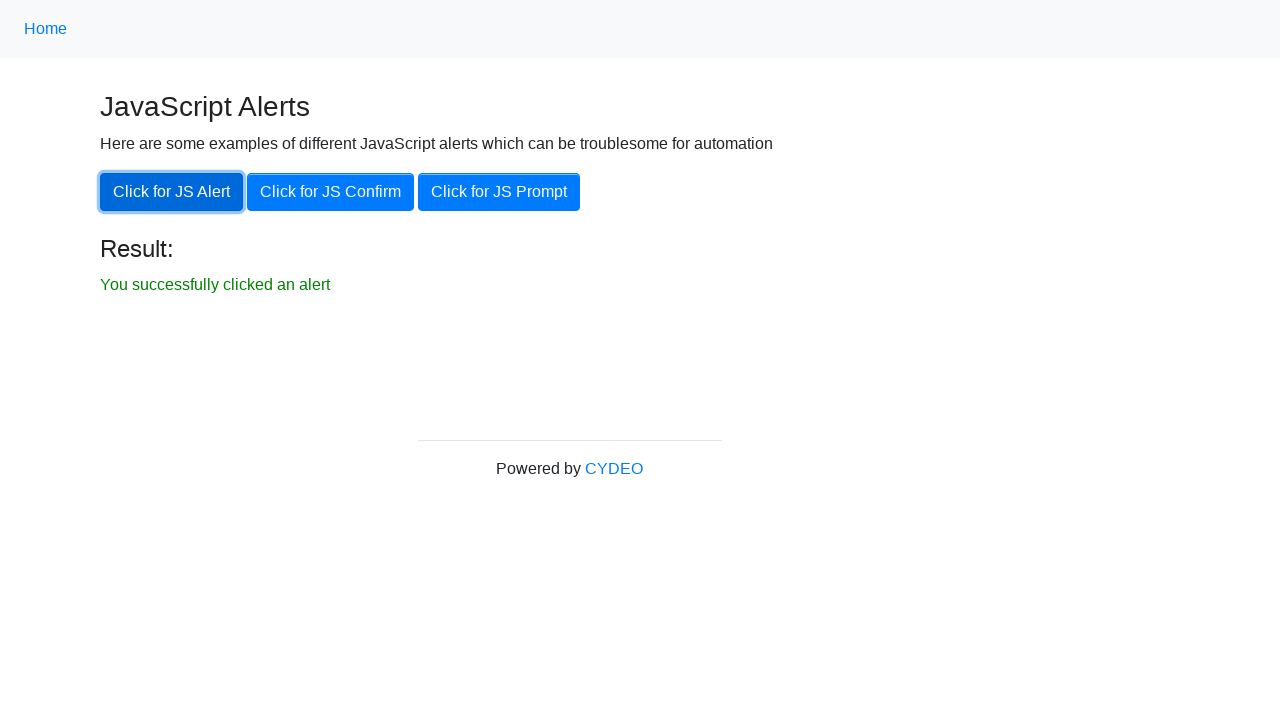

Clicked button to trigger and accept basic alert at (172, 192) on xpath=//button
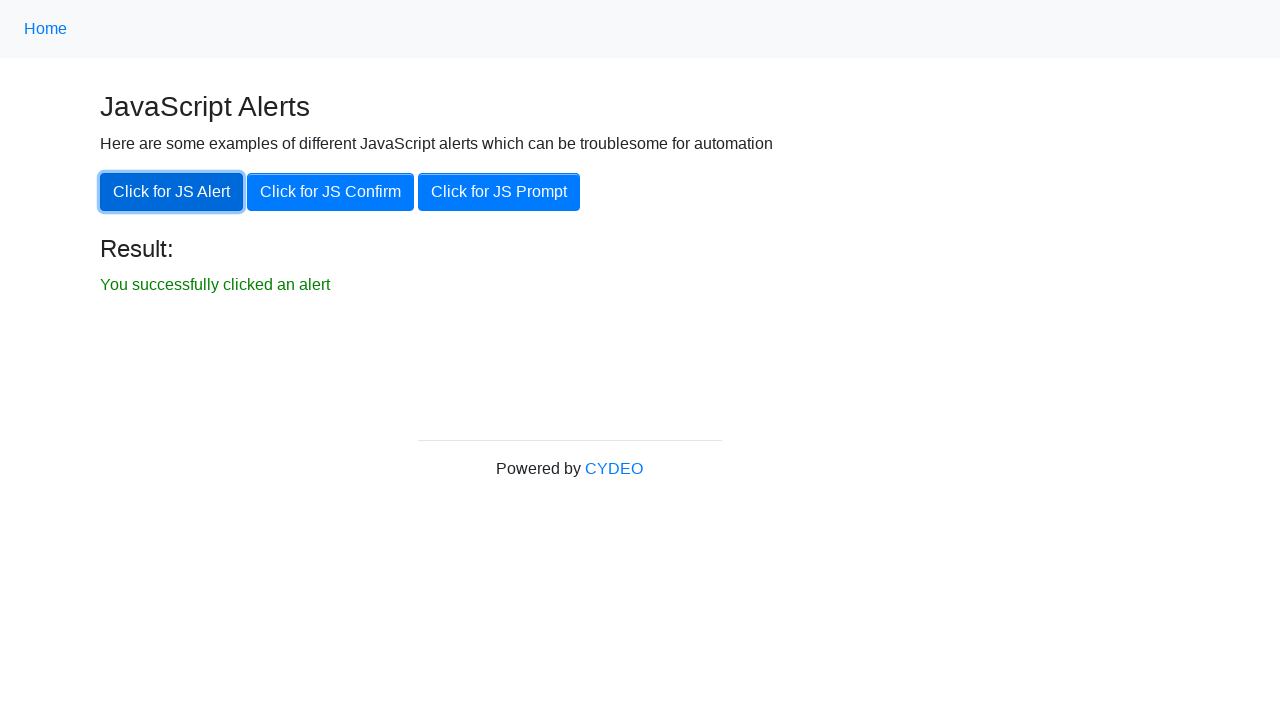

Set up dialog handler to dismiss confirm dialog
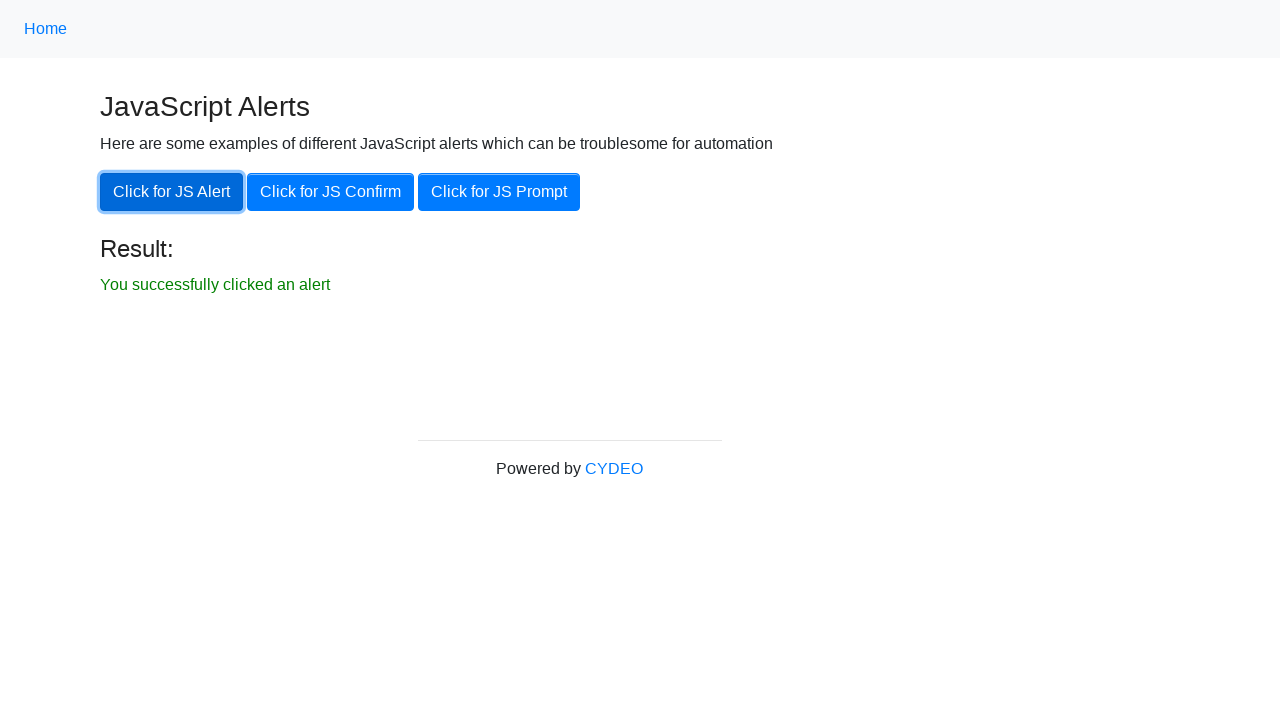

Clicked second button to trigger confirm dialog and dismissed it at (330, 192) on (//button)[2]
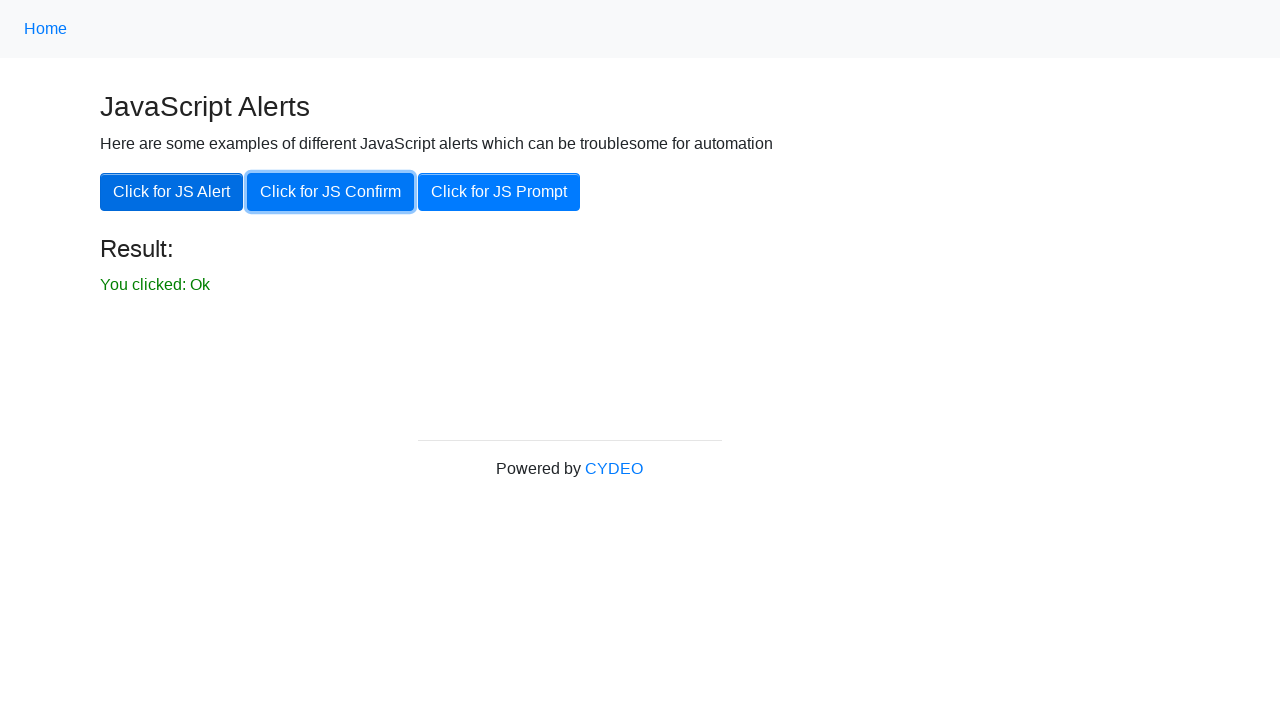

Waited 1 second for action to complete
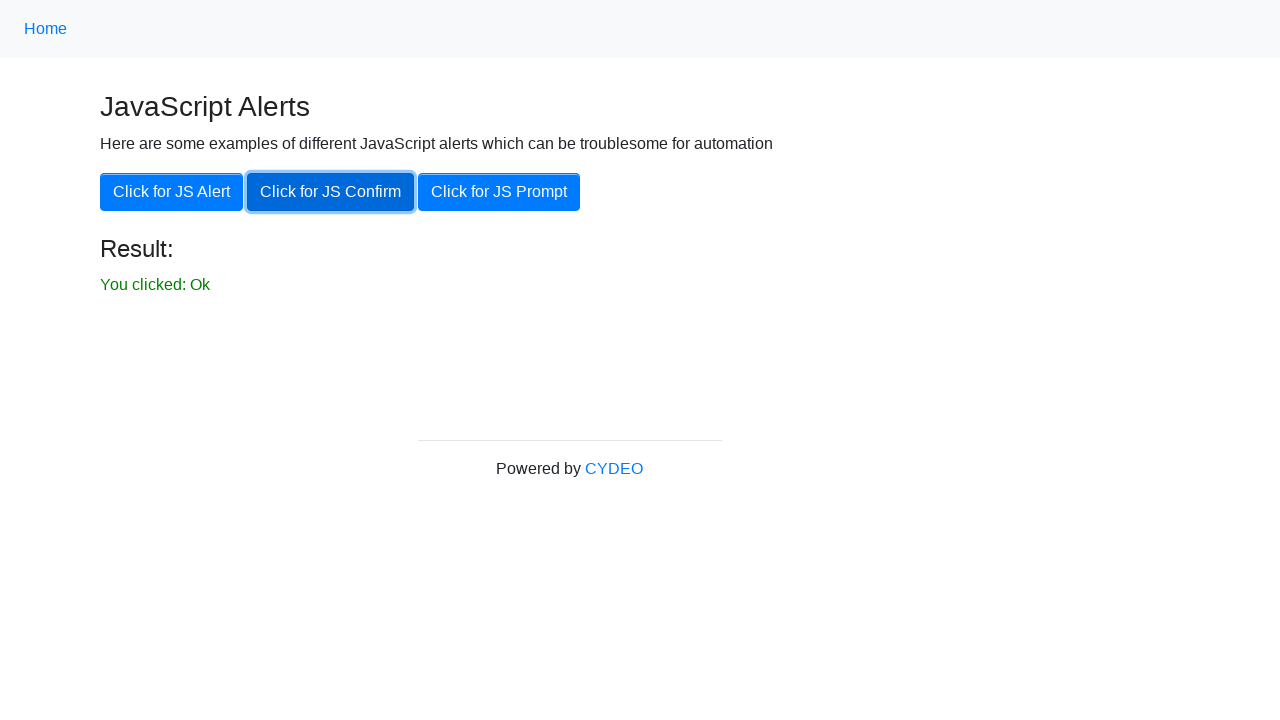

Set up dialog handler to accept prompt with text 'Dorota'
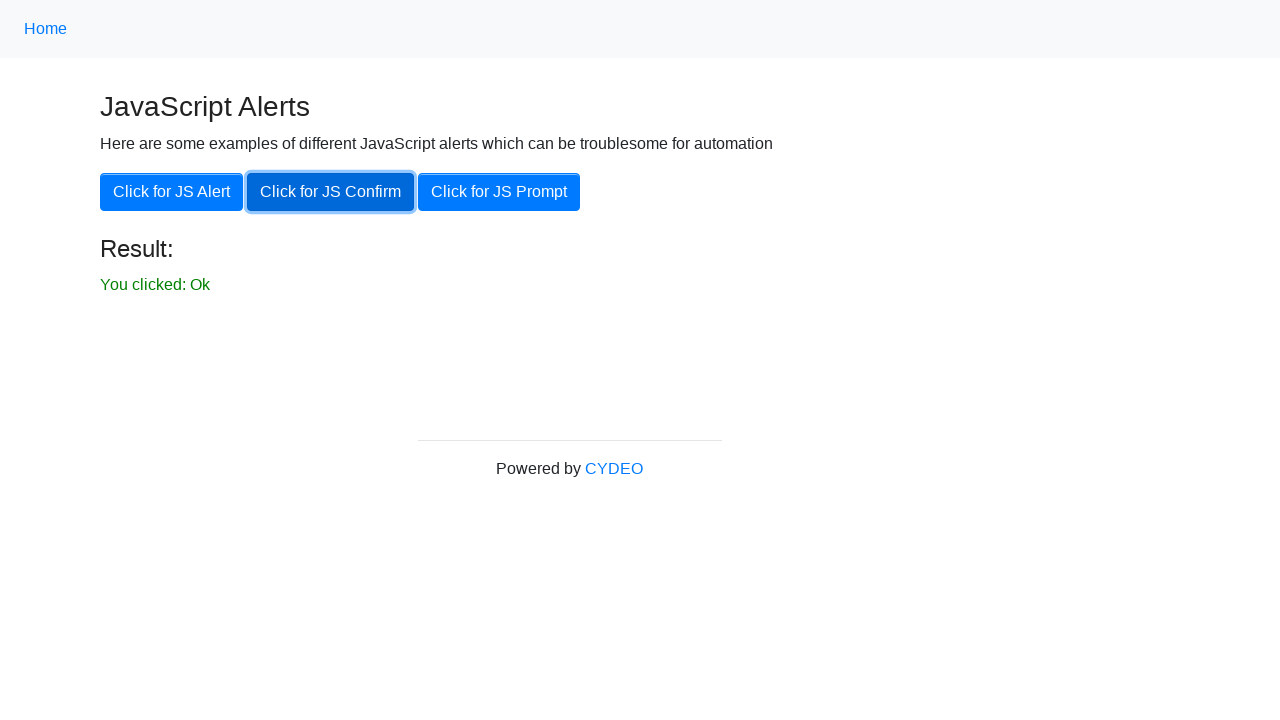

Clicked third button to trigger prompt dialog and entered 'Dorota' at (499, 192) on (//button)[3]
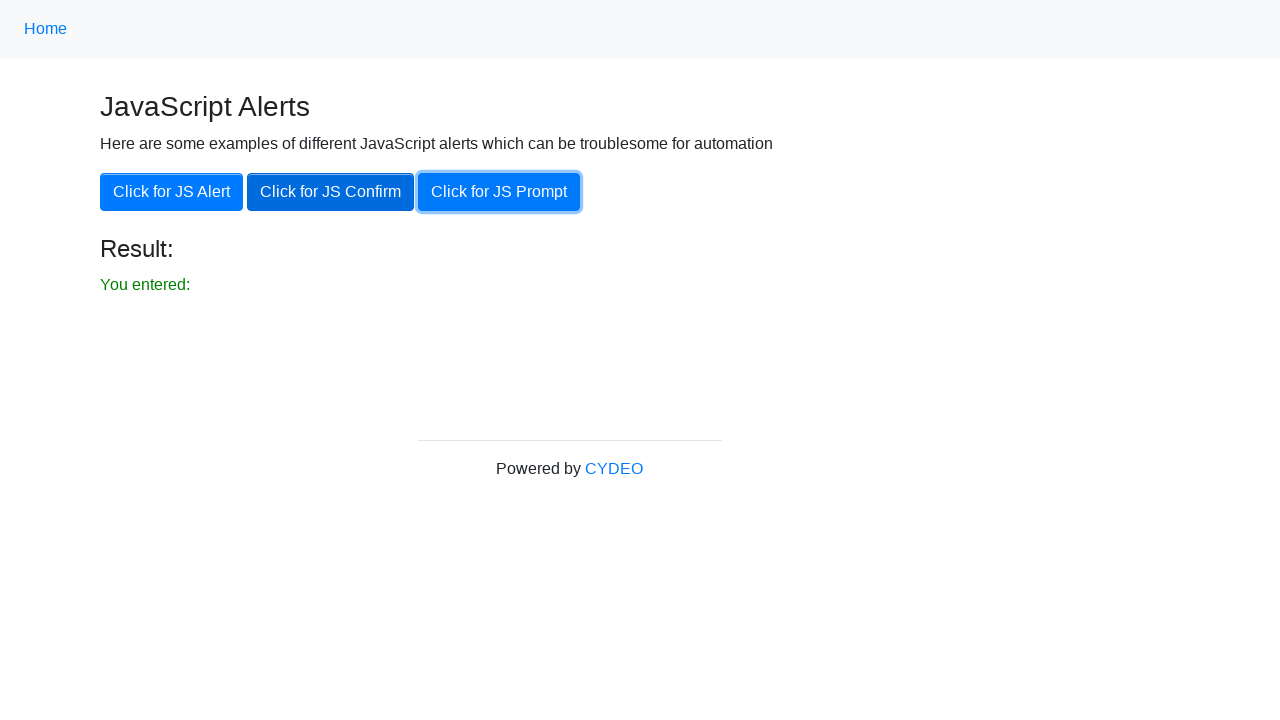

Result message displayed after prompt dialog submission
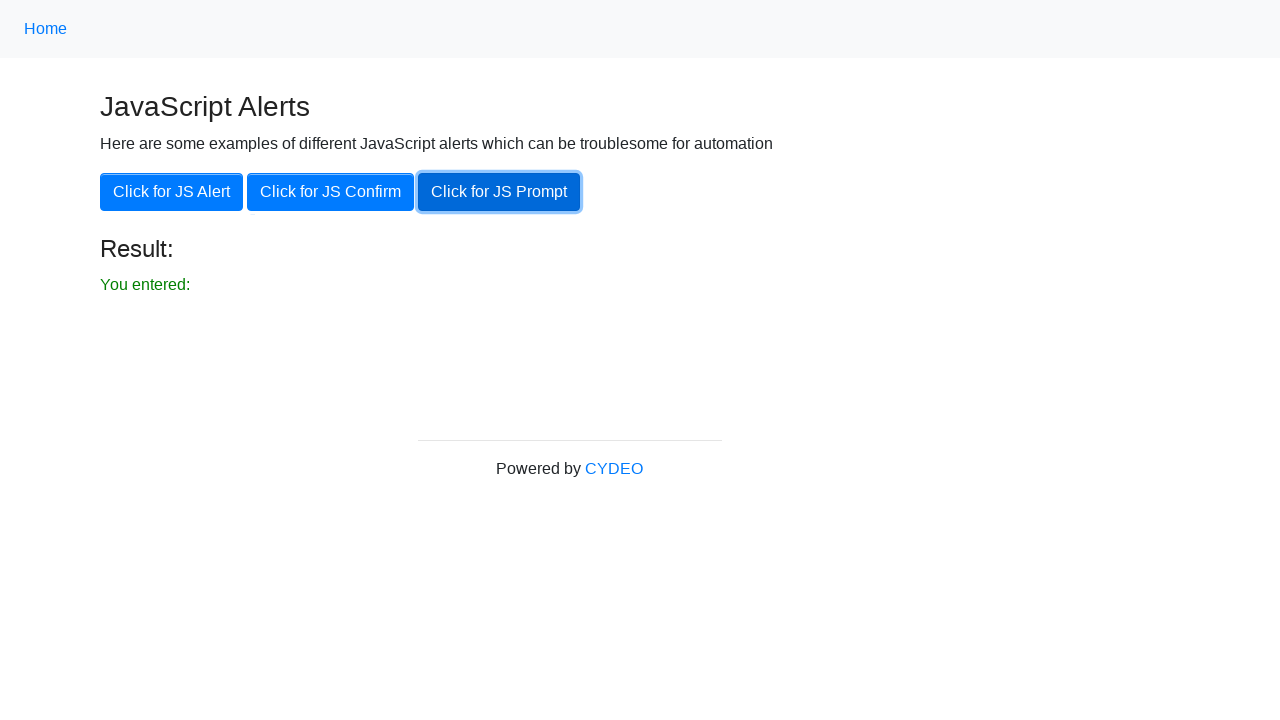

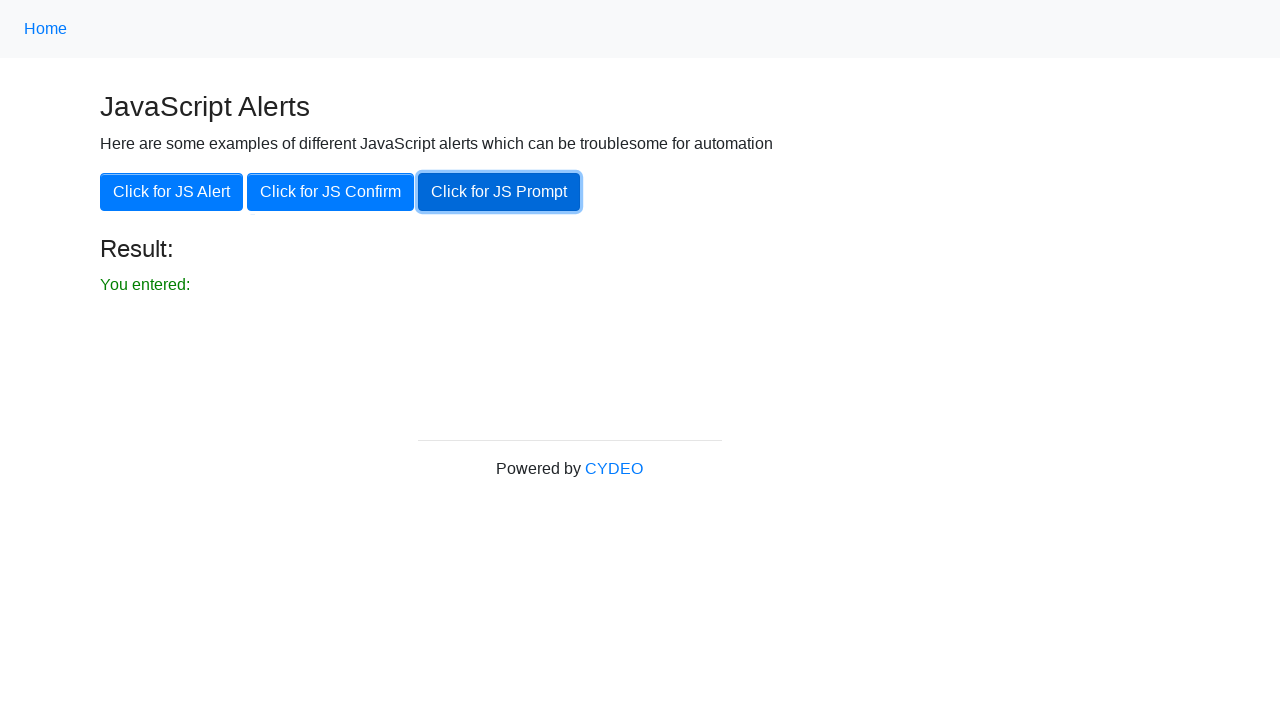